Tests drag and drop slider functionality by navigating to the drag & drop demo page and moving a slider element

Starting URL: https://www.lambdatest.com/selenium-playground

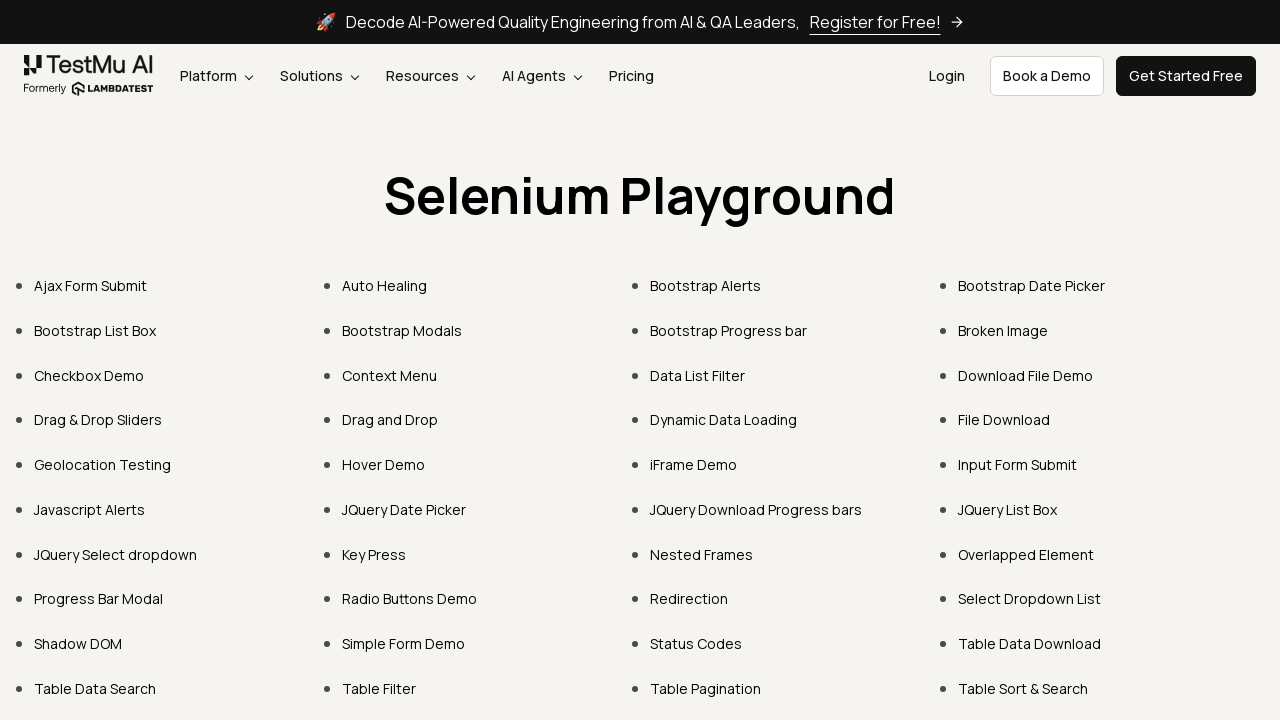

Clicked on 'Drag & Drop Sliders' link at (98, 420) on text=Drag & Drop Sliders
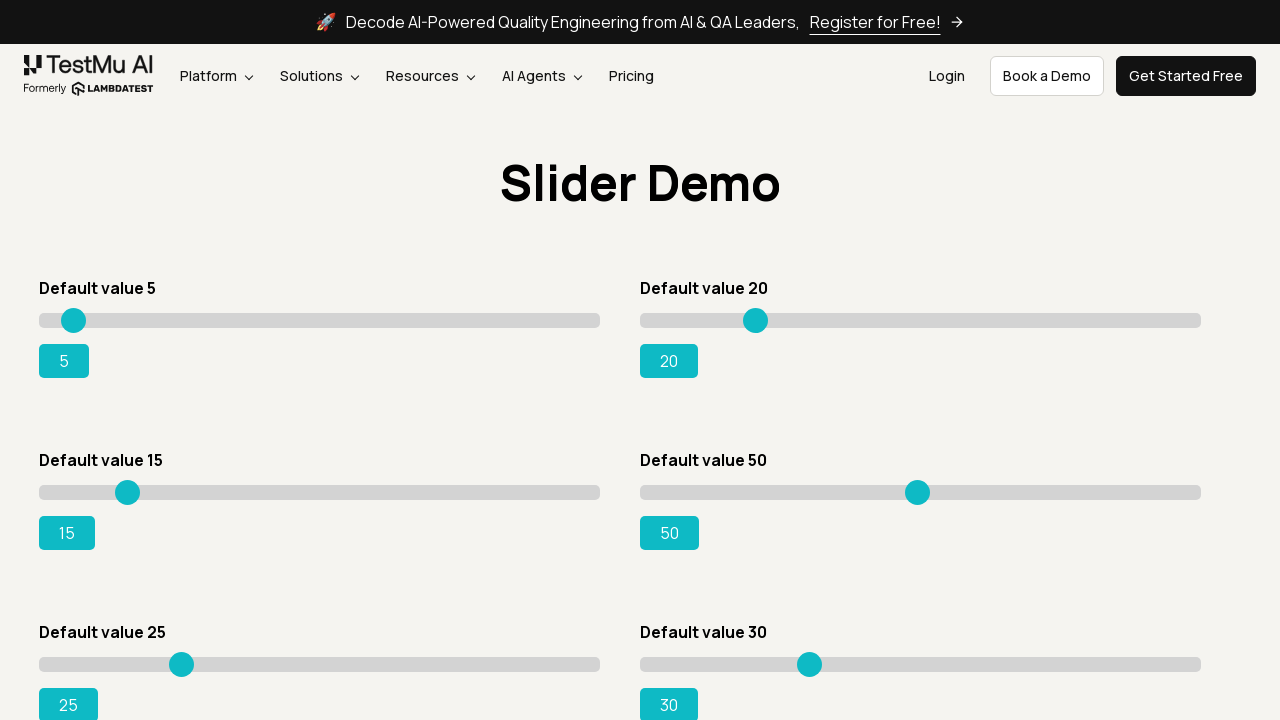

Slider page loaded successfully
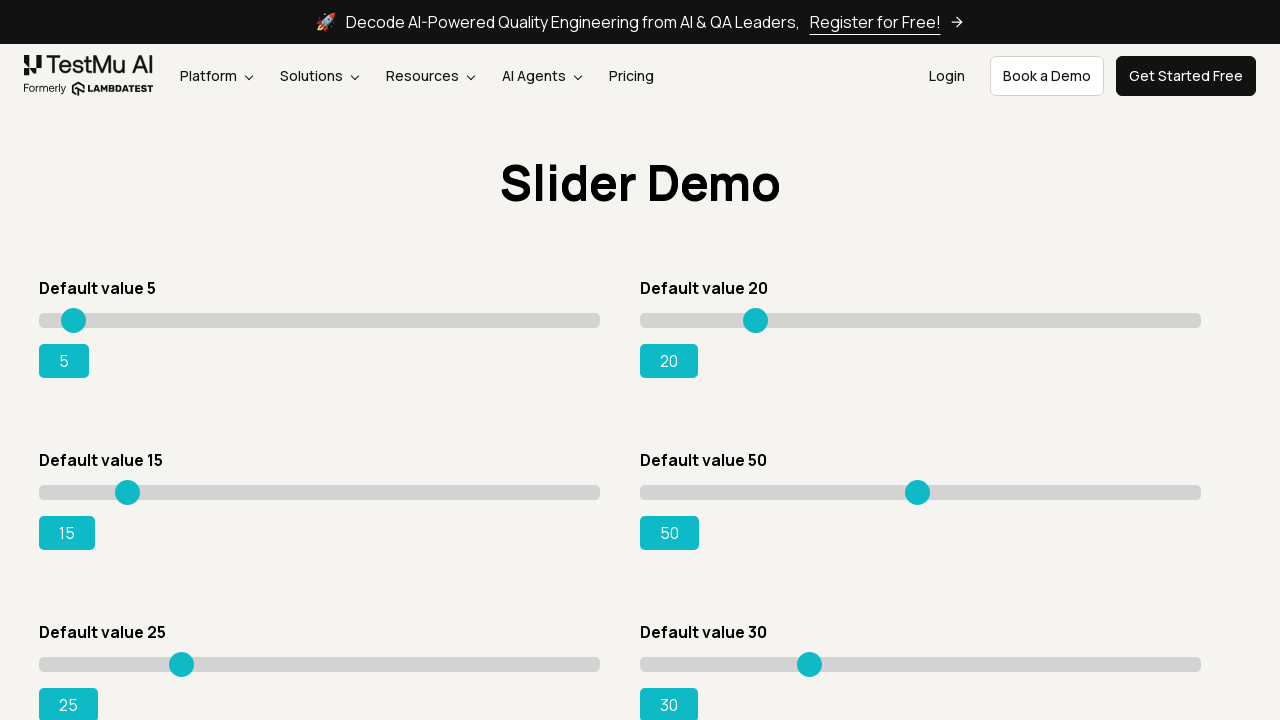

Located the slider element
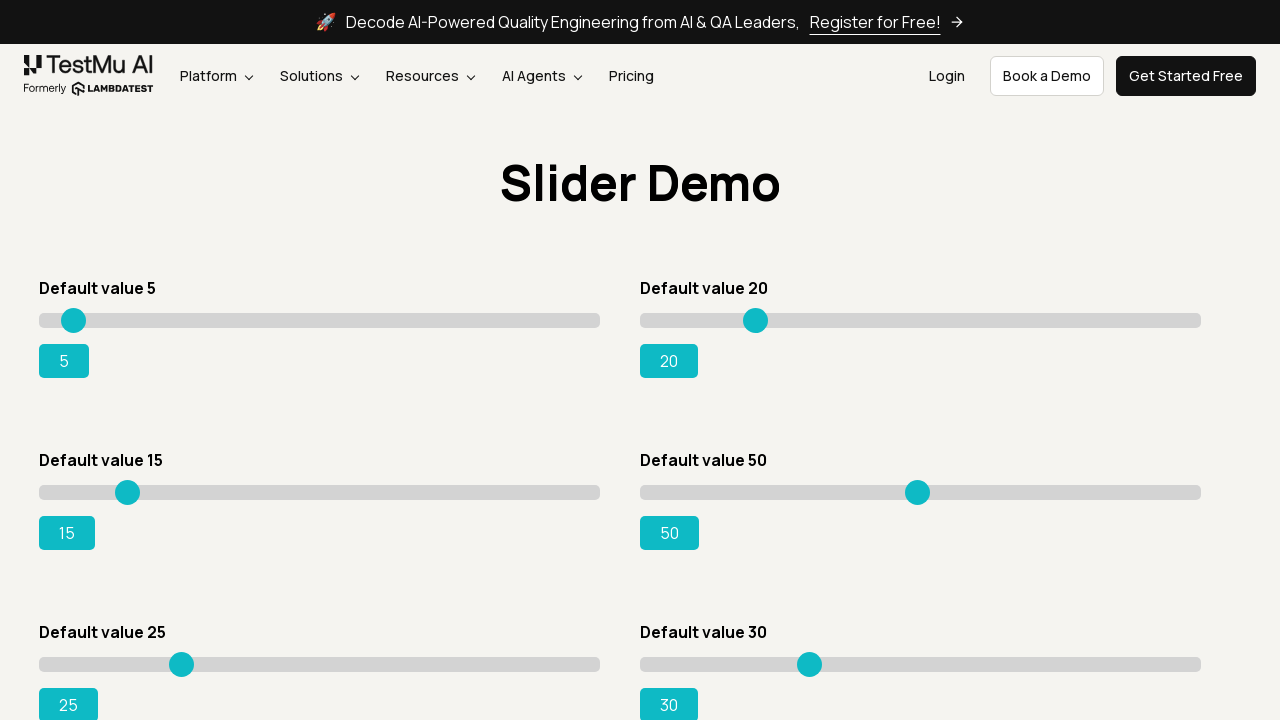

Dragged slider to position x=99, y=0 at (138, 482)
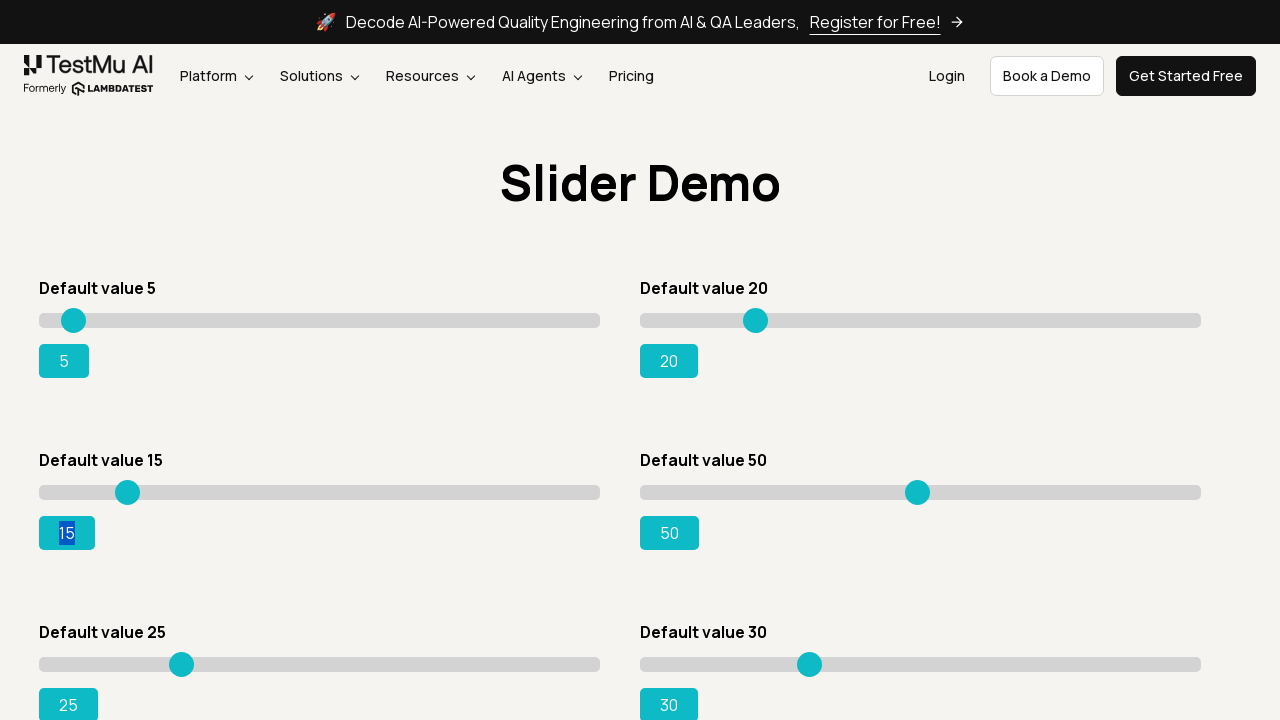

Retrieved range value: 15
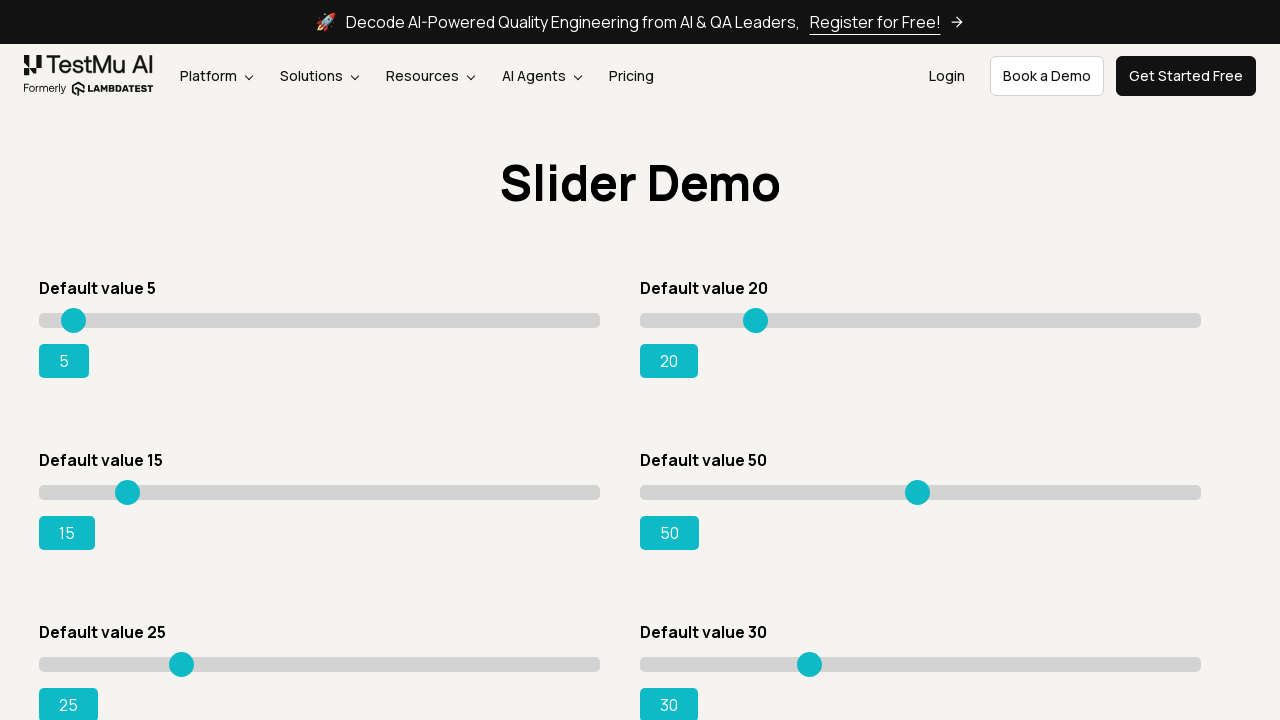

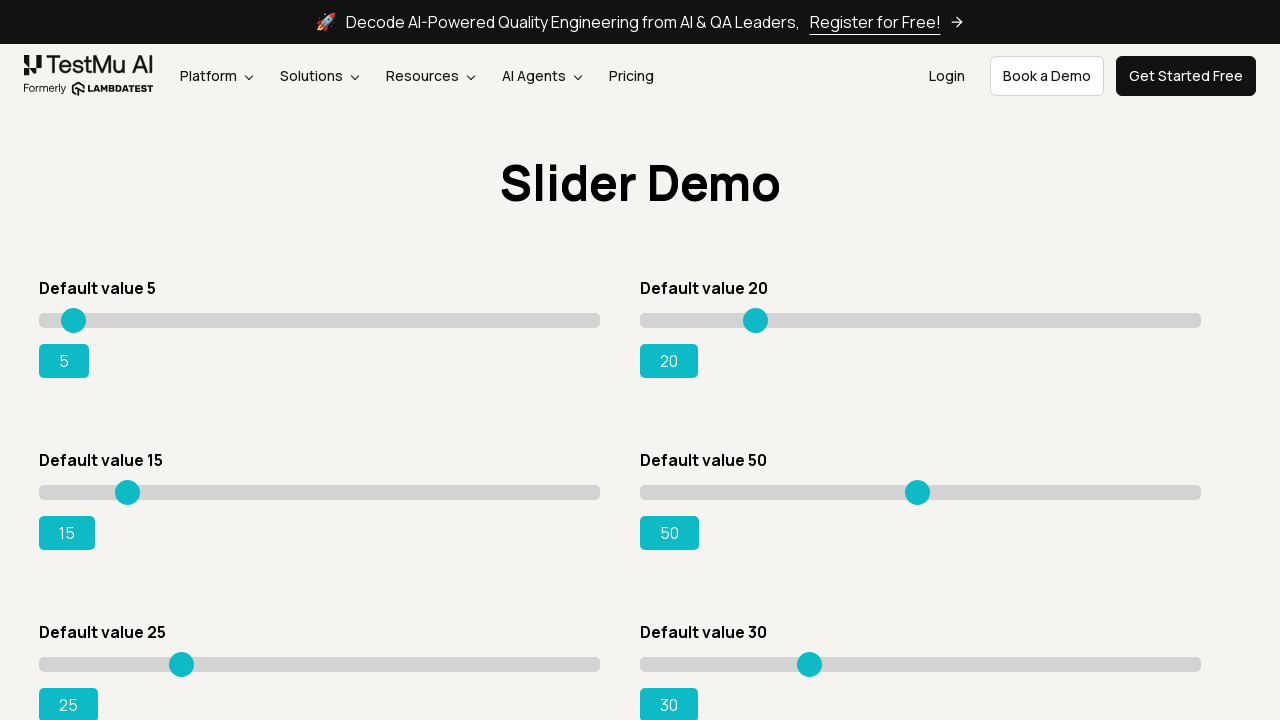